Tests that clicking the "Våra tjänster" (Our Services) link navigates to a page where the heading matches the link text

Starting URL: https://www.axesslogistics.se/

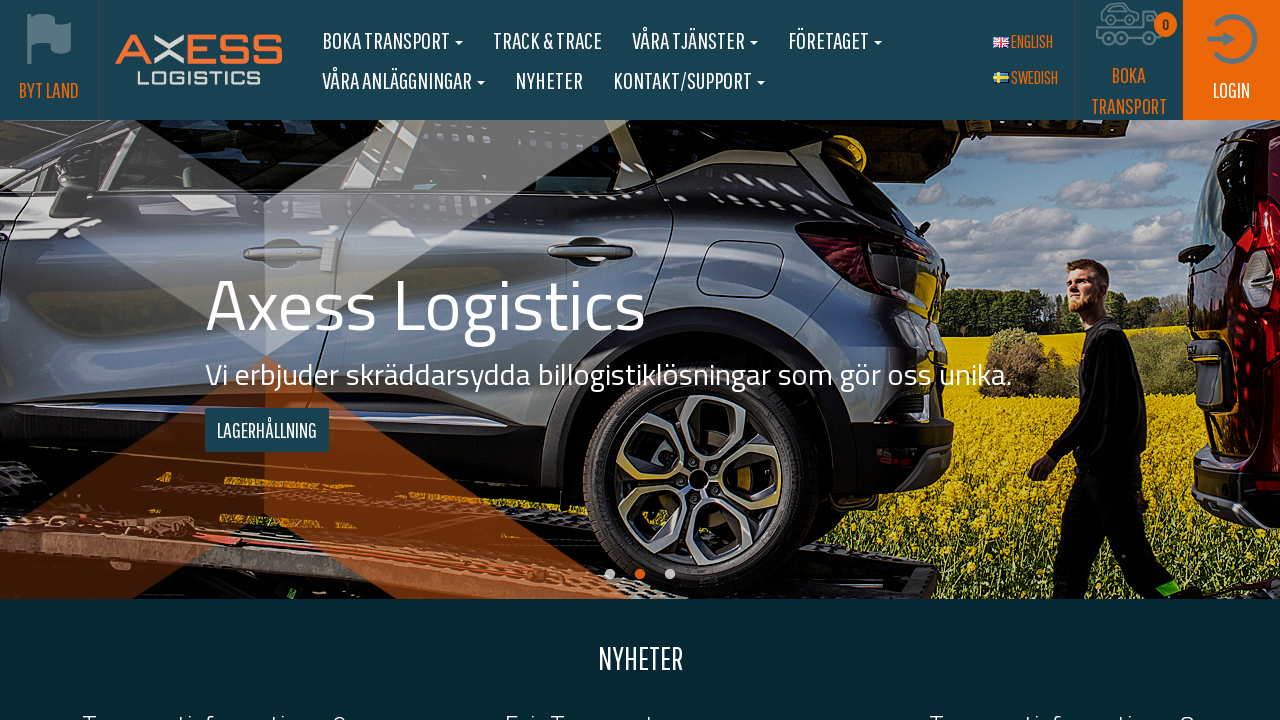

Clicked 'Våra tjänster' (Our Services) link at (694, 40) on xpath=//a[@role='button'][normalize-space()='Våra tjänster']
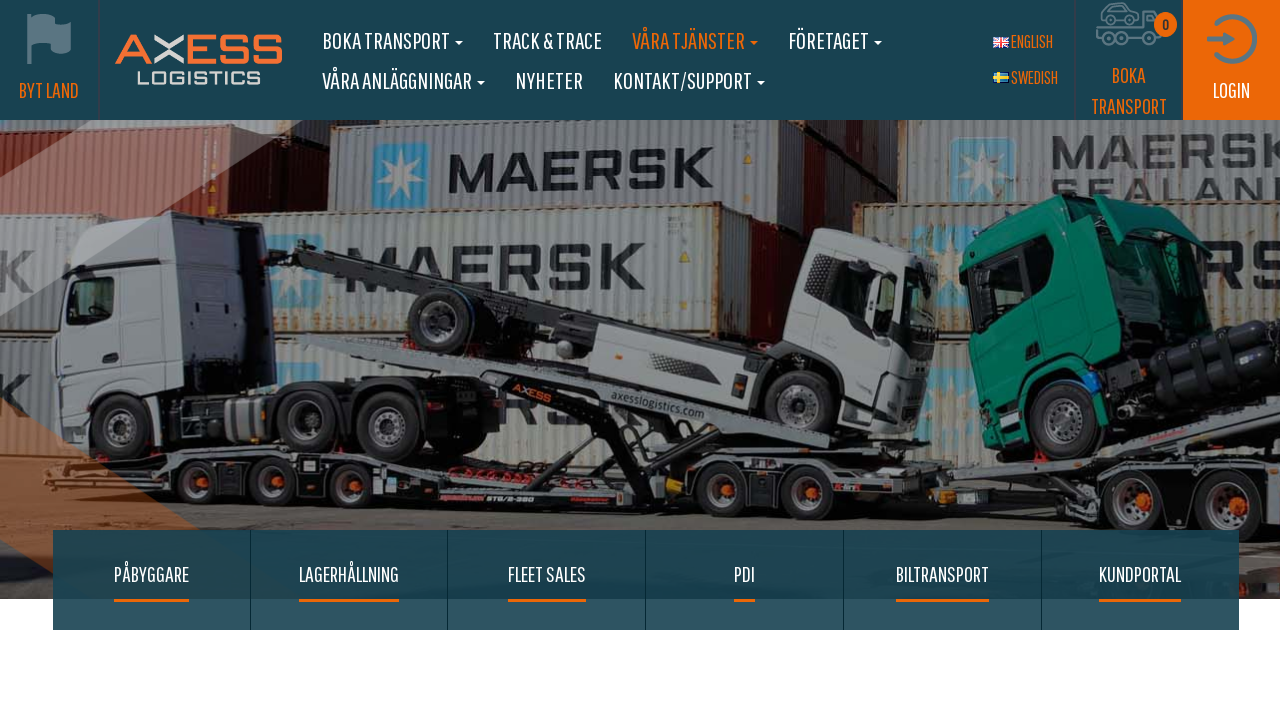

Waited for target section to load
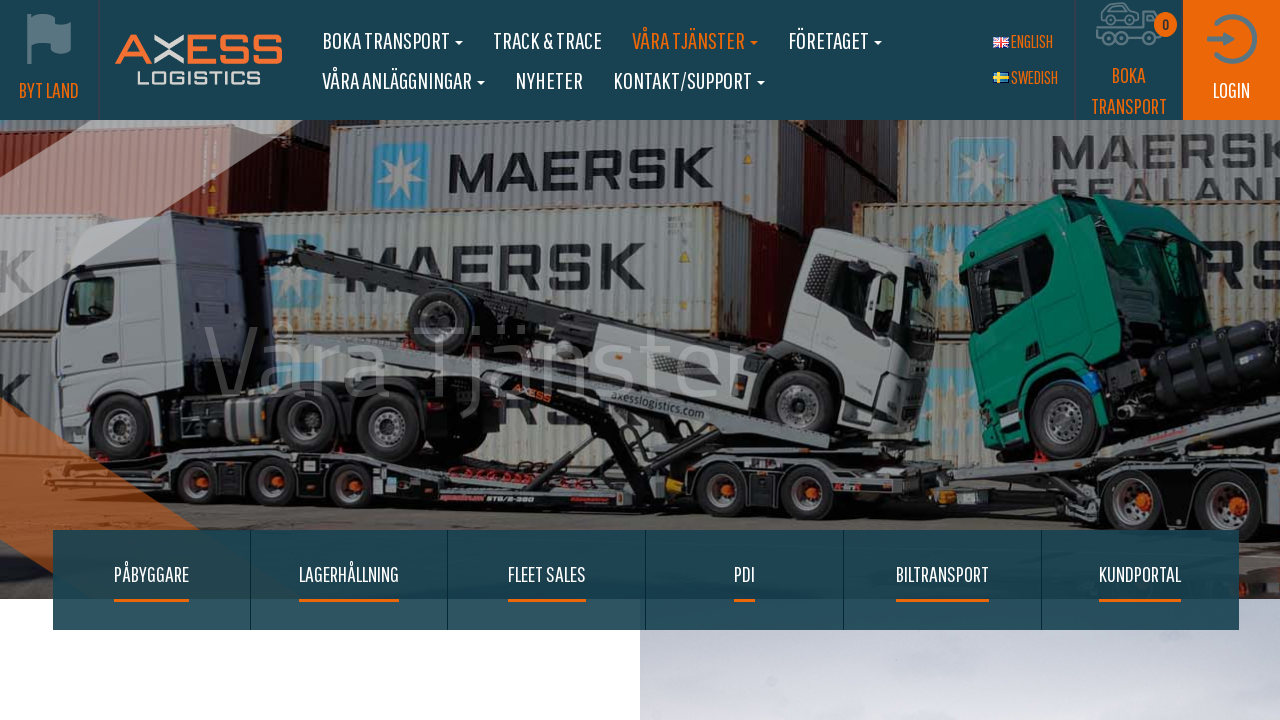

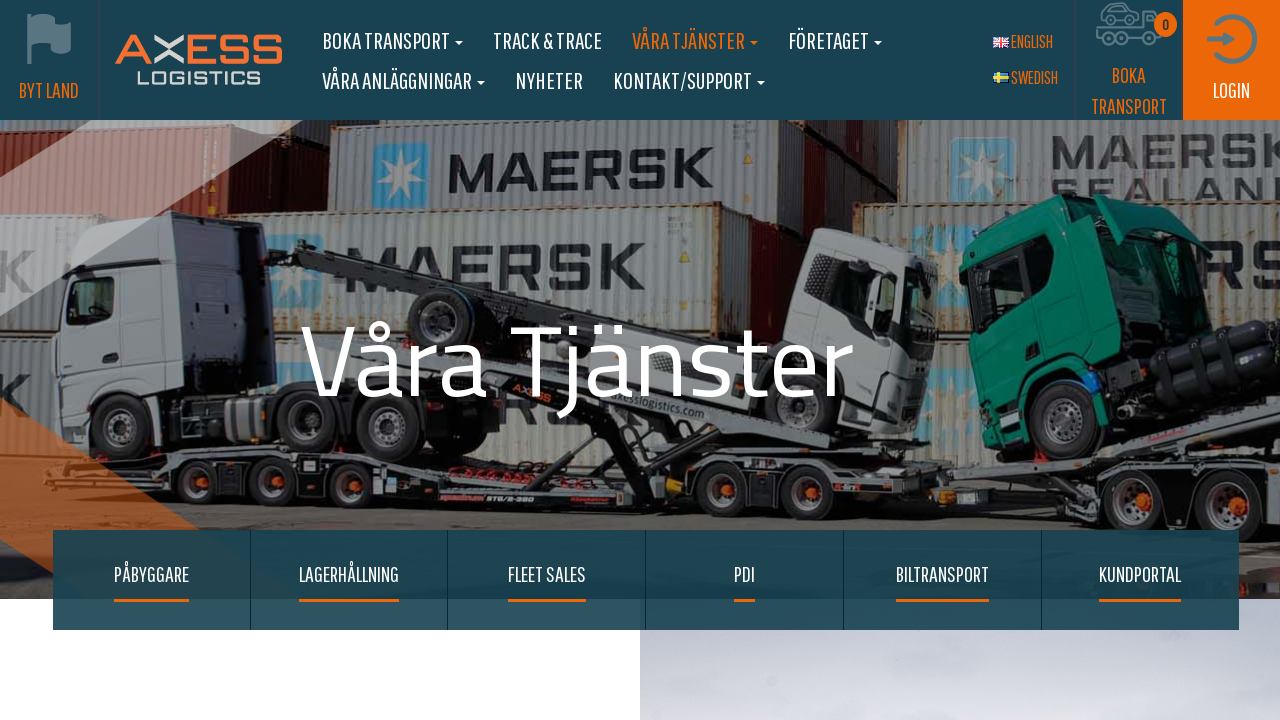